Simple test that navigates to the Ambev Brazil website homepage and verifies it loads successfully.

Starting URL: https://www.ambev.com.br/

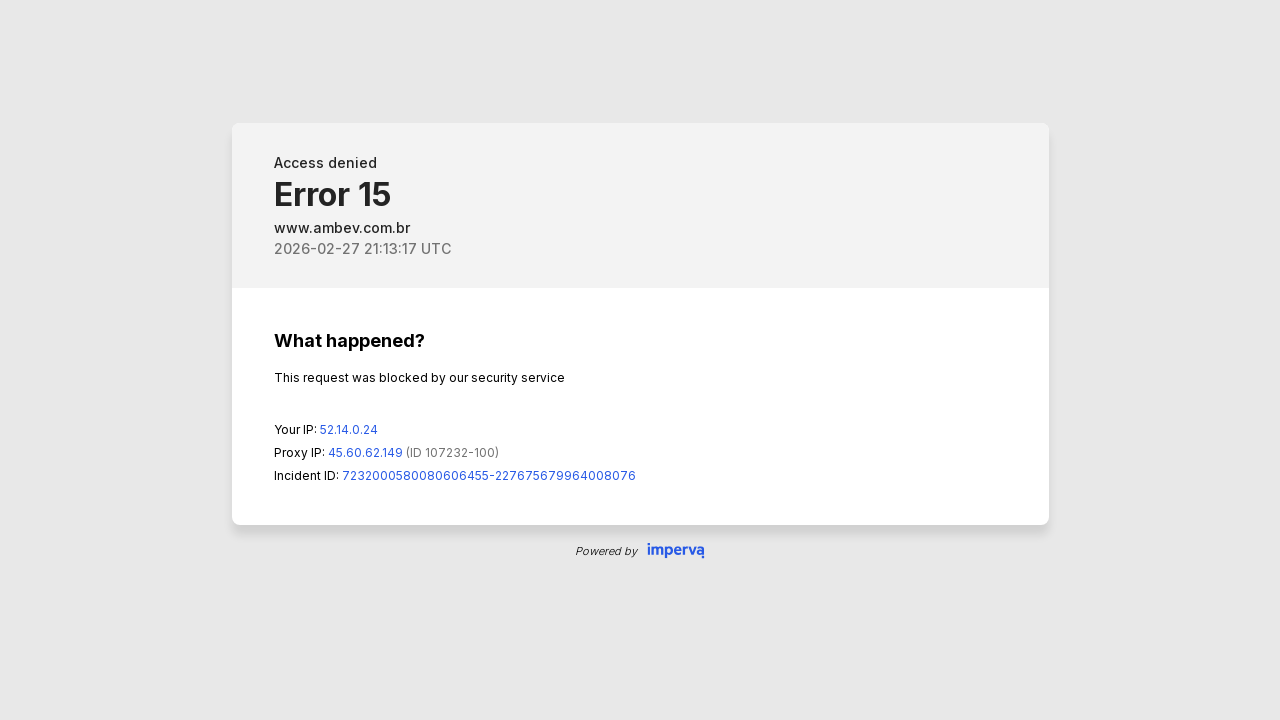

Navigated to Ambev Brazil homepage
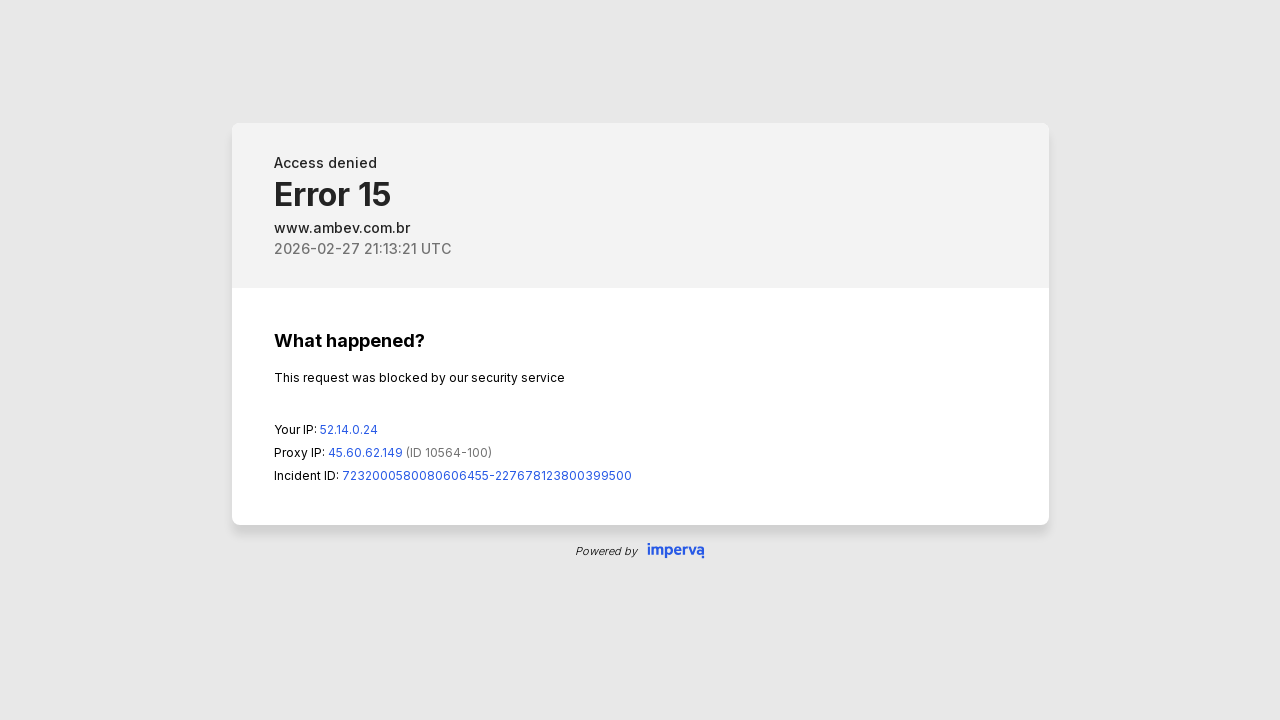

Page DOM content fully loaded
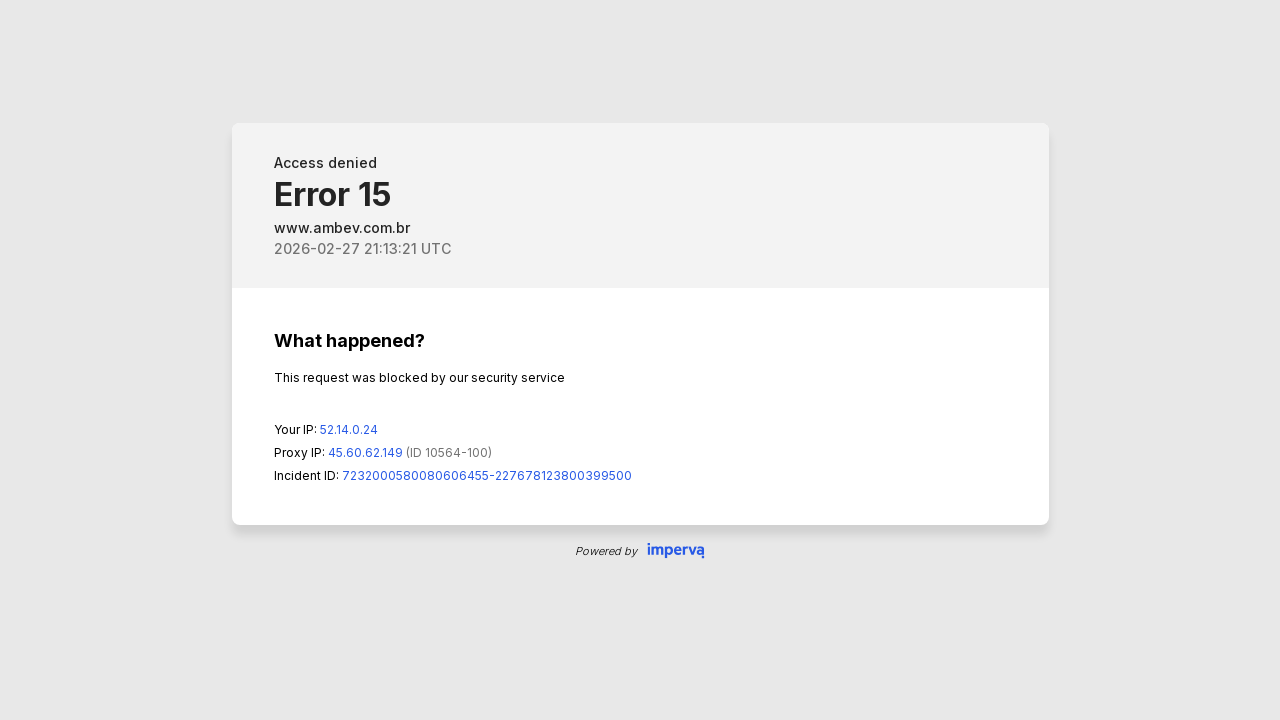

Verified homepage URL is correct
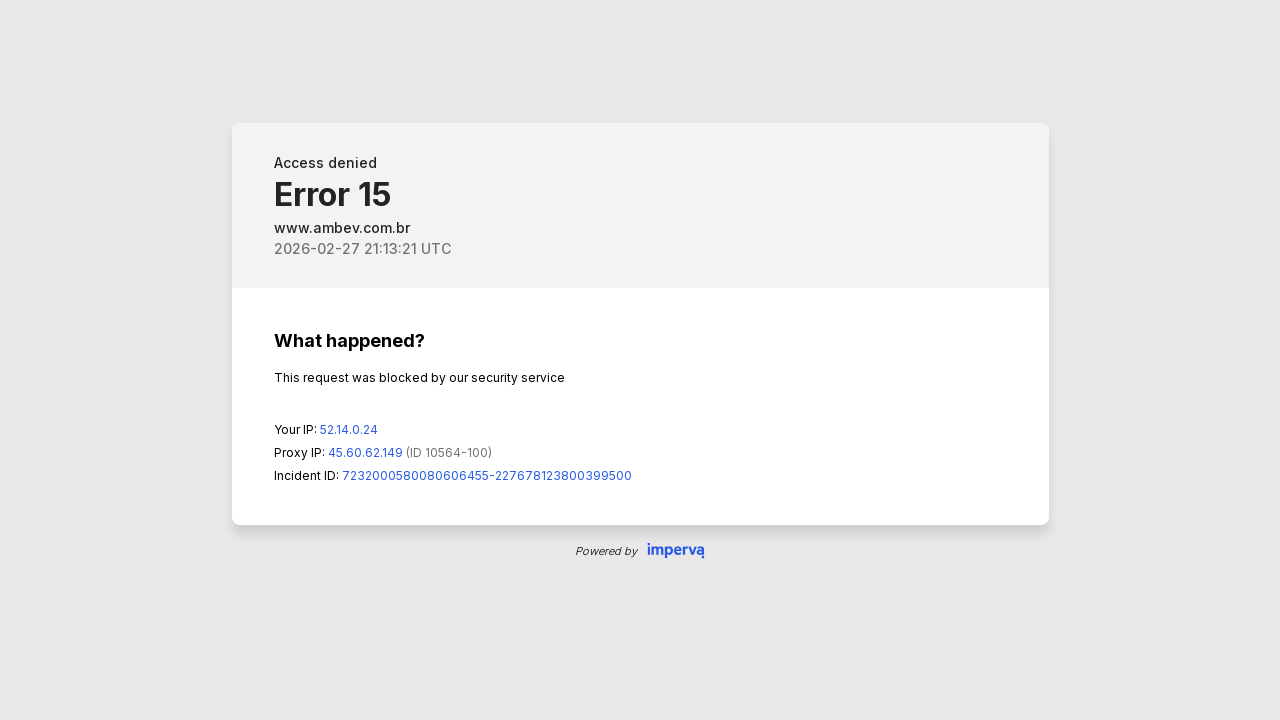

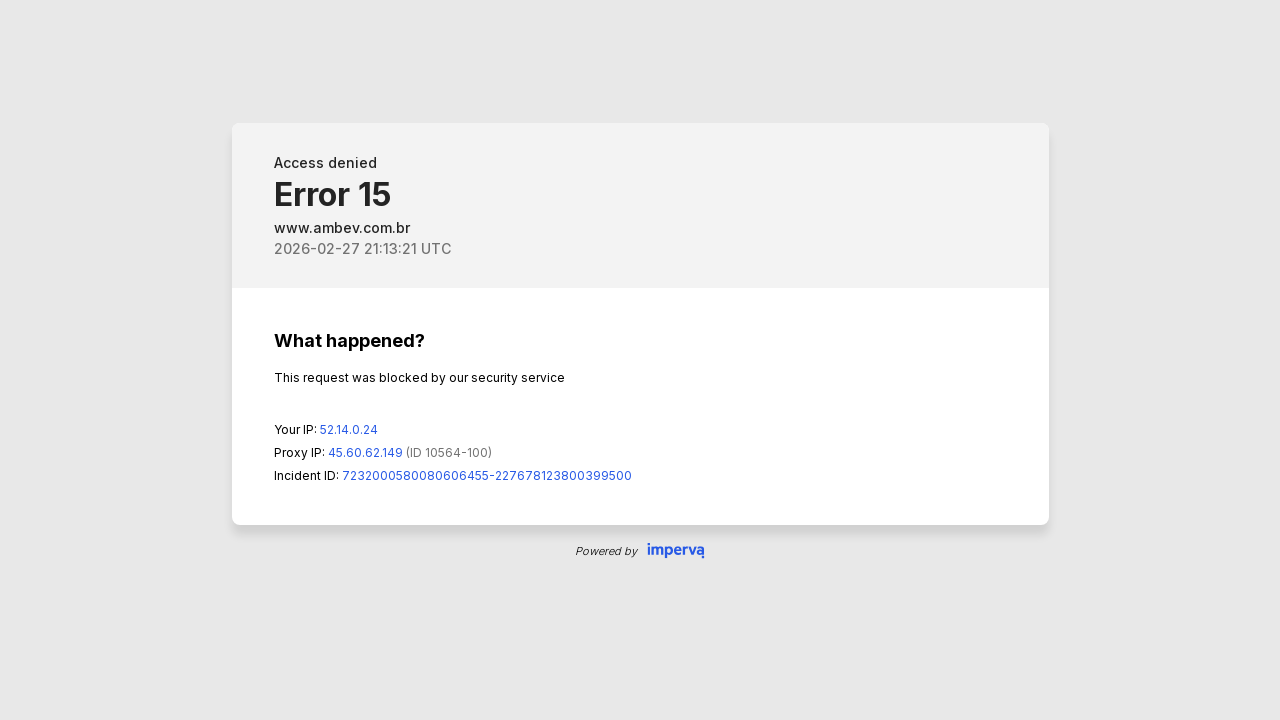